Tests iframe interaction by switching to an iframe and clicking on a link within it

Starting URL: https://www.rahulshettyacademy.com/AutomationPractice/

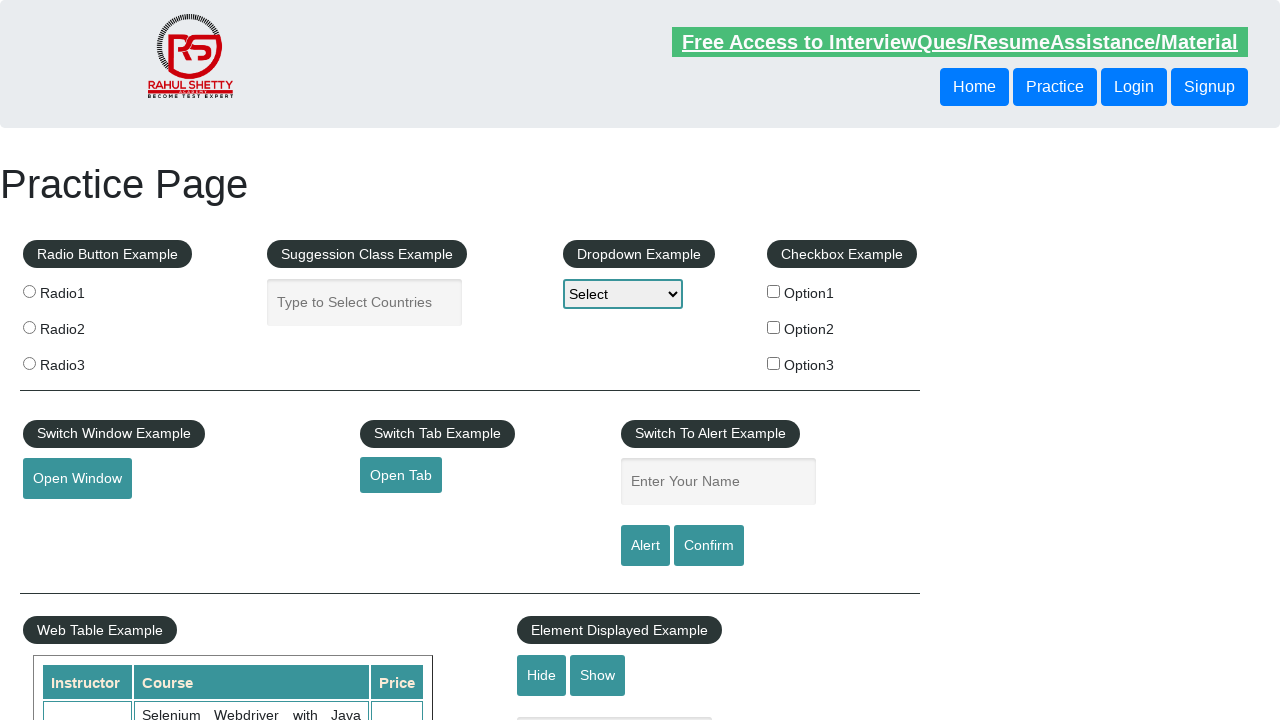

Located iframe with ID 'courses-iframe'
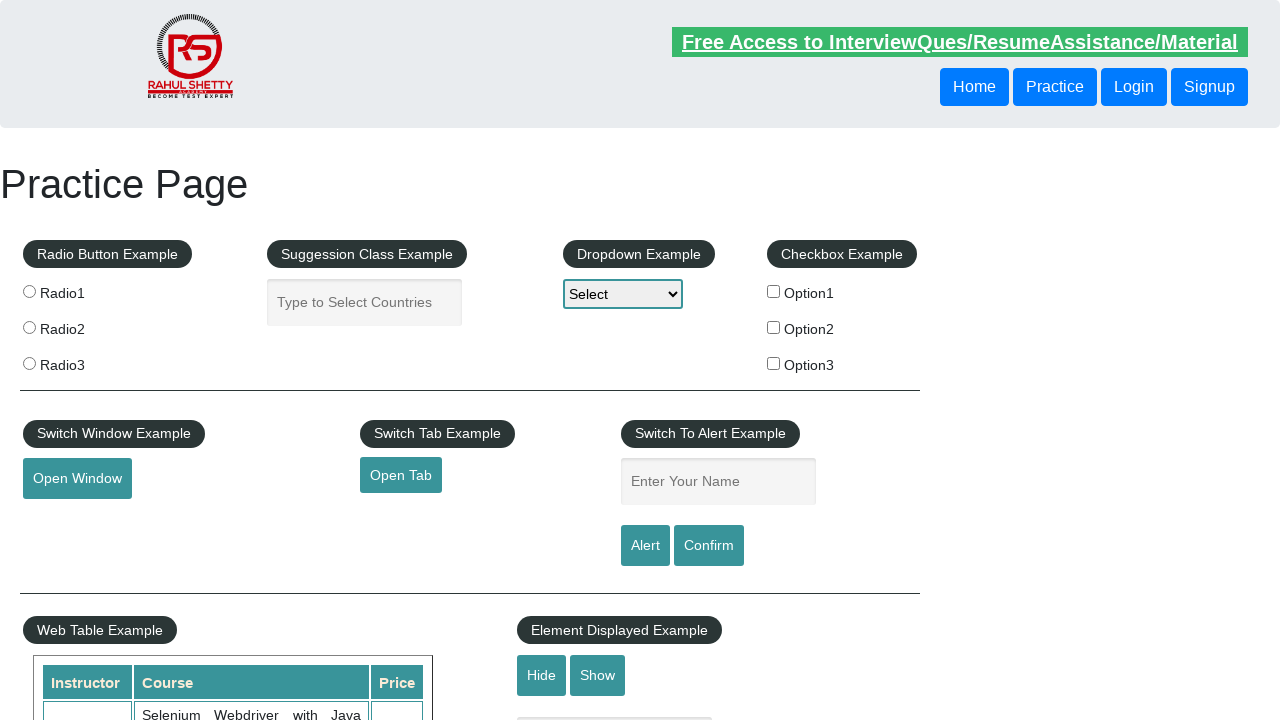

Clicked on All Access Plan link within iframe at (307, 360) on #courses-iframe >> internal:control=enter-frame >> xpath=/html/body/div/header/d
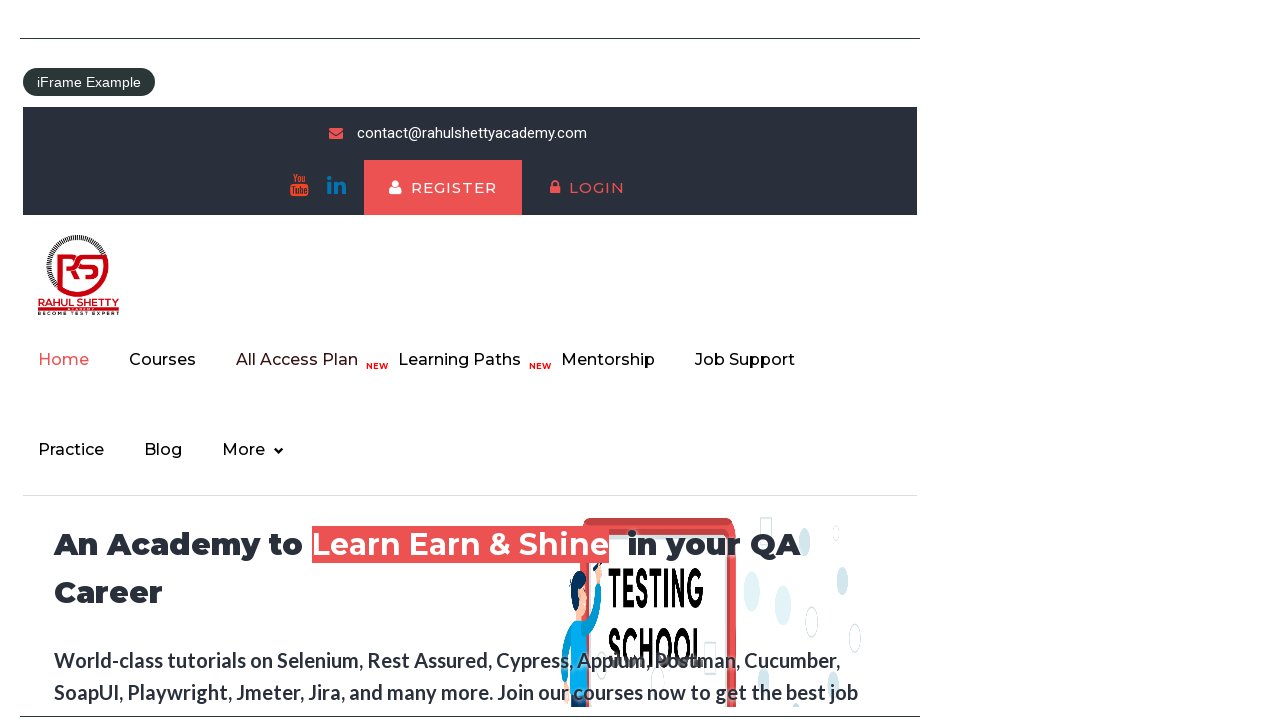

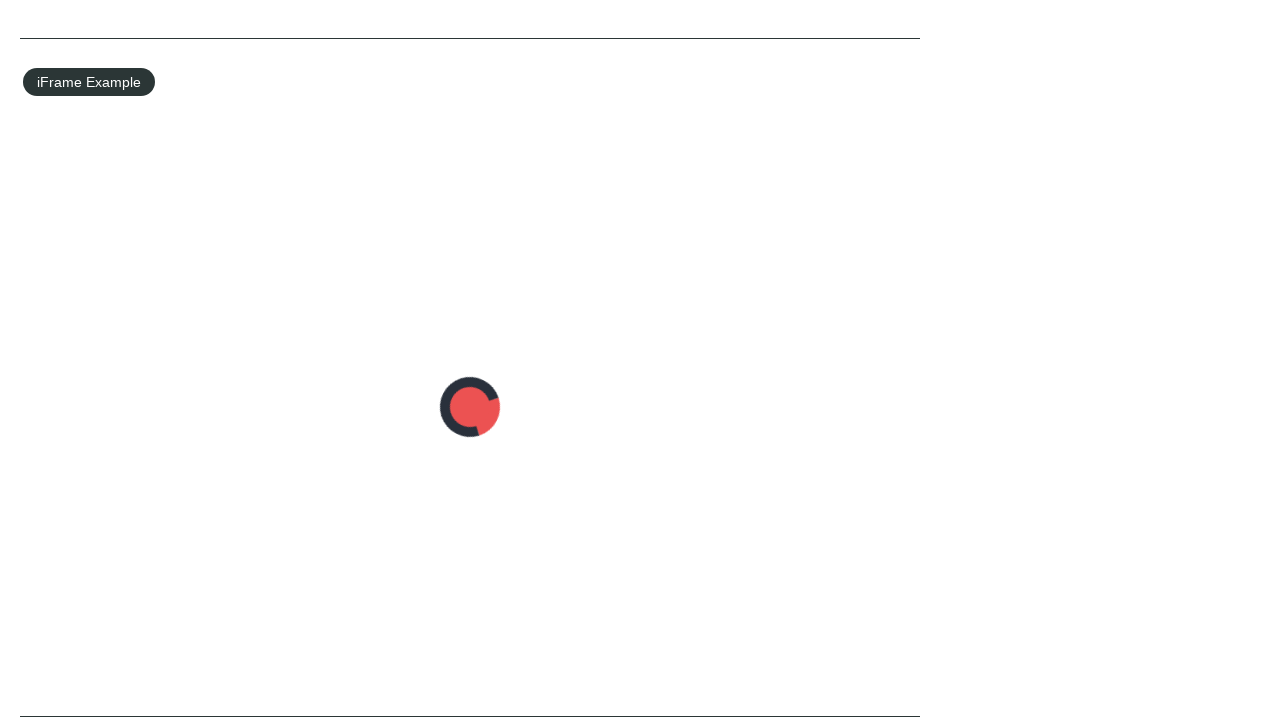